Navigates to Walmart homepage and verifies the page loads successfully by waiting for the main content to appear

Starting URL: https://walmart.com

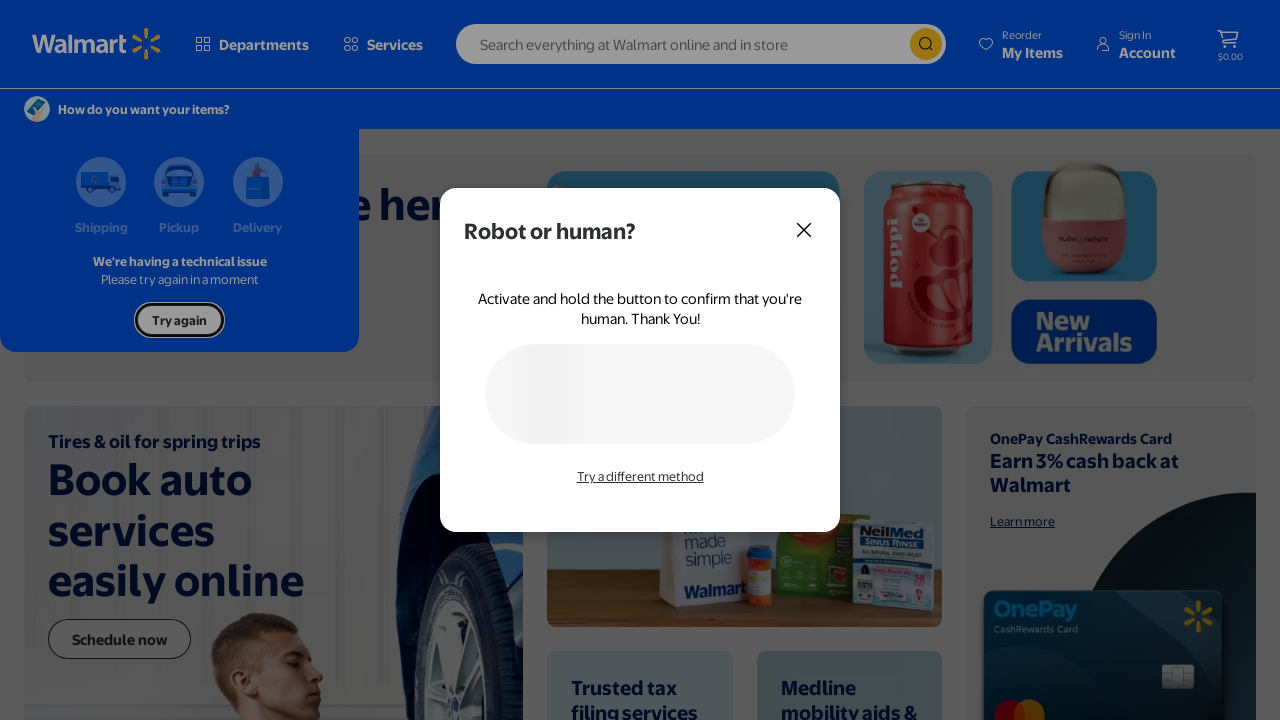

Waited for Walmart homepage search element to load
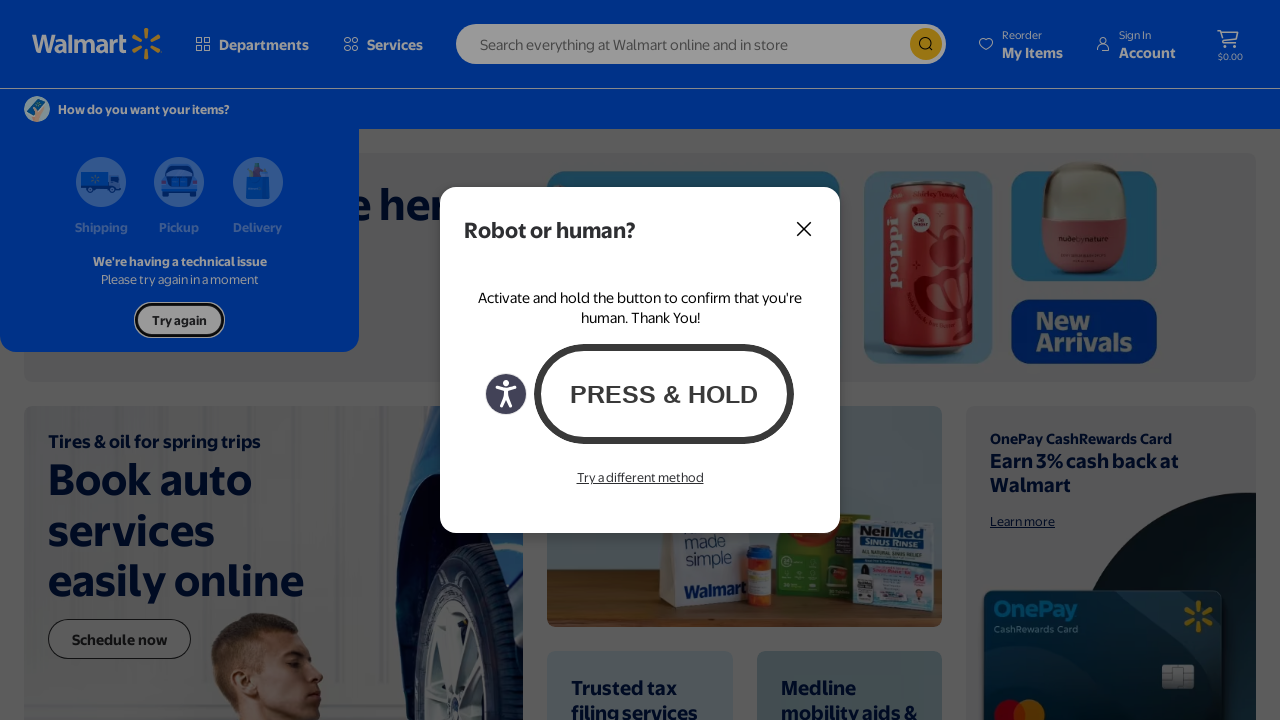

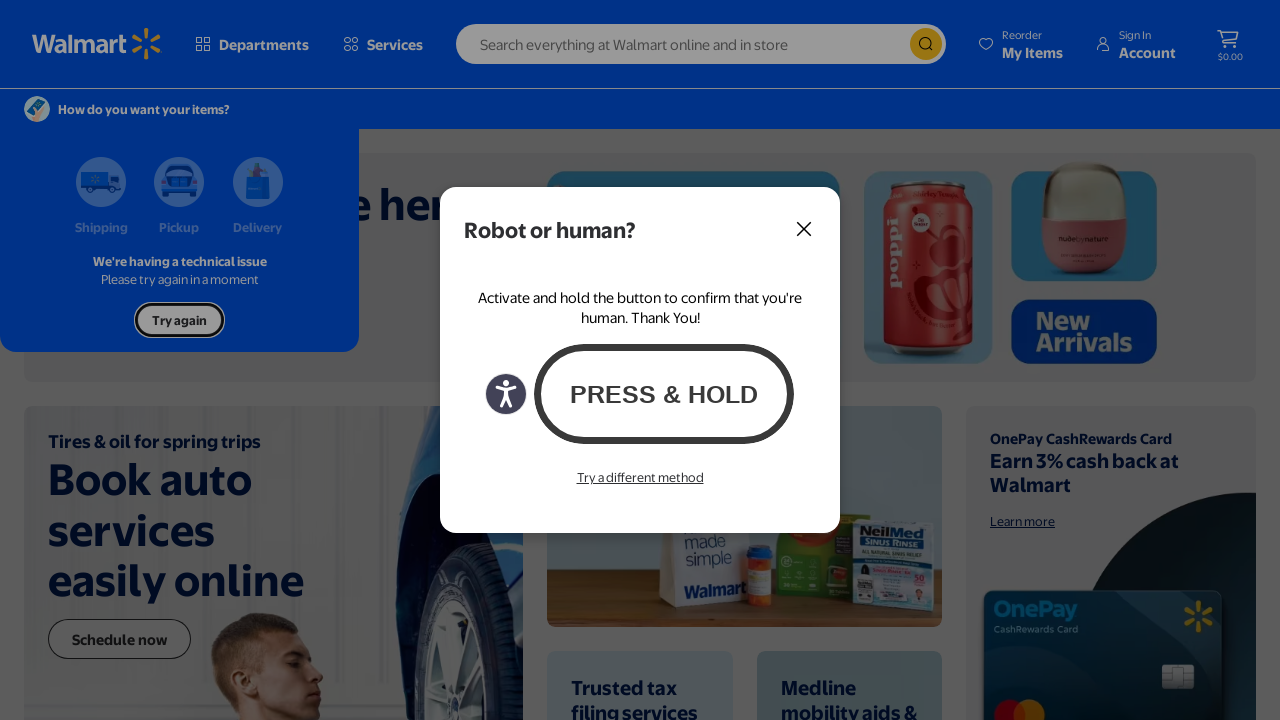